Tests hovering over the text input field to trigger a tooltip display

Starting URL: https://demoqa.com/tool-tips

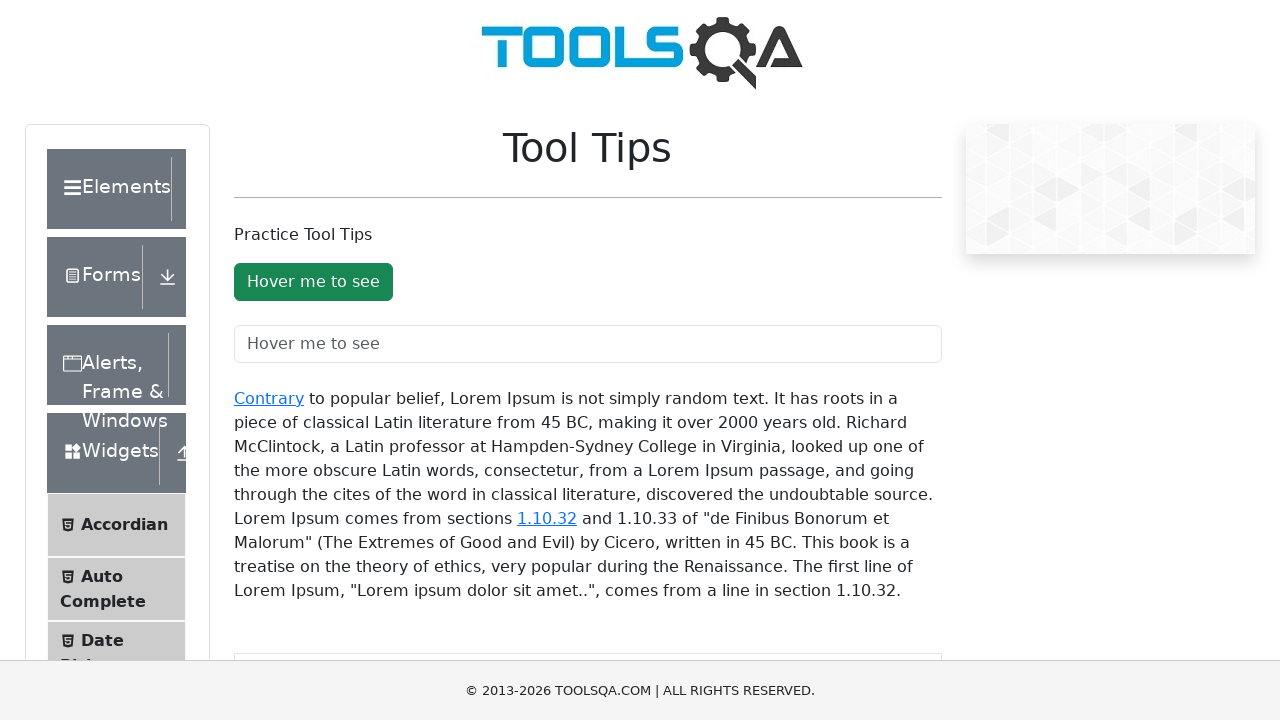

Hovered over text input field to trigger tooltip at (588, 344) on #toolTipTextField
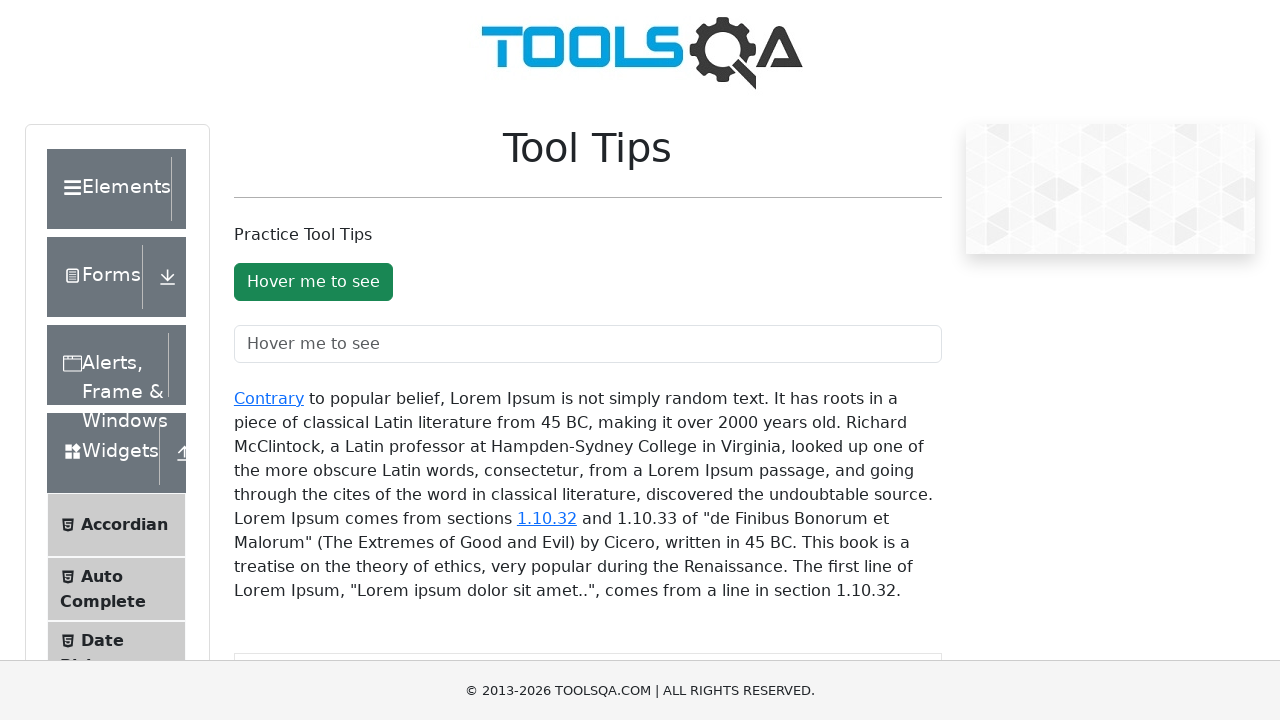

Tooltip appeared and is now visible
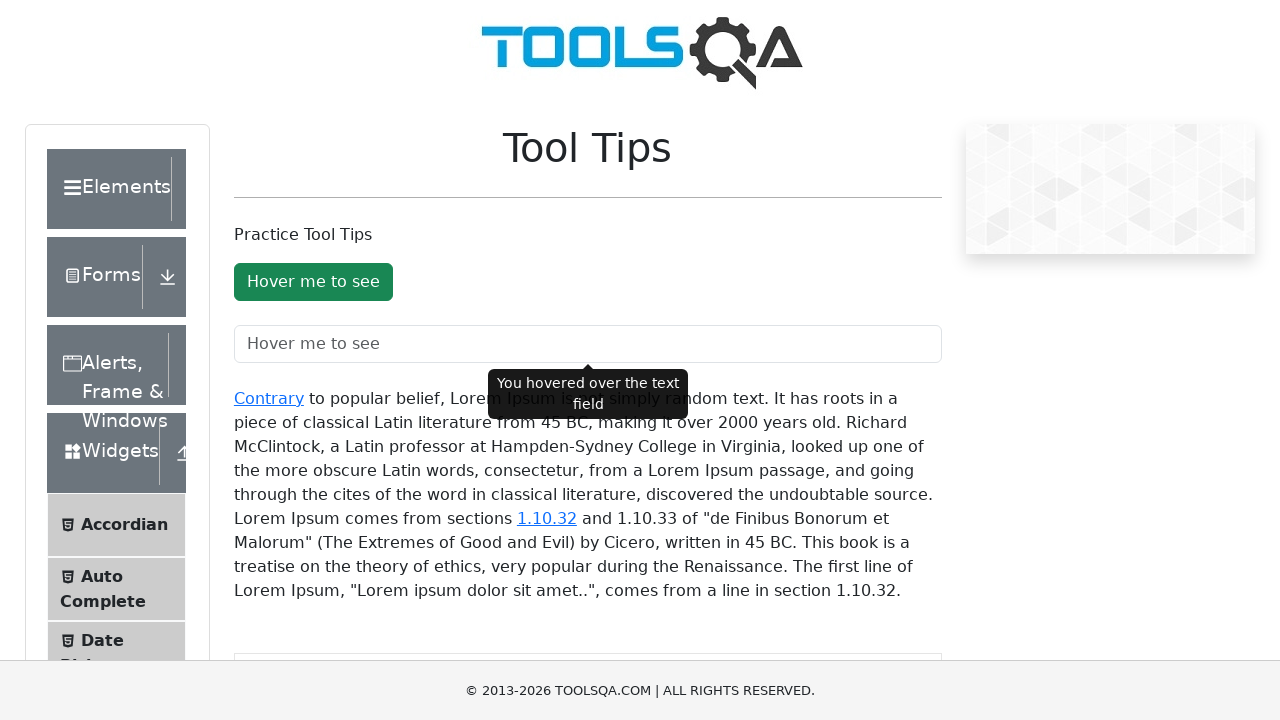

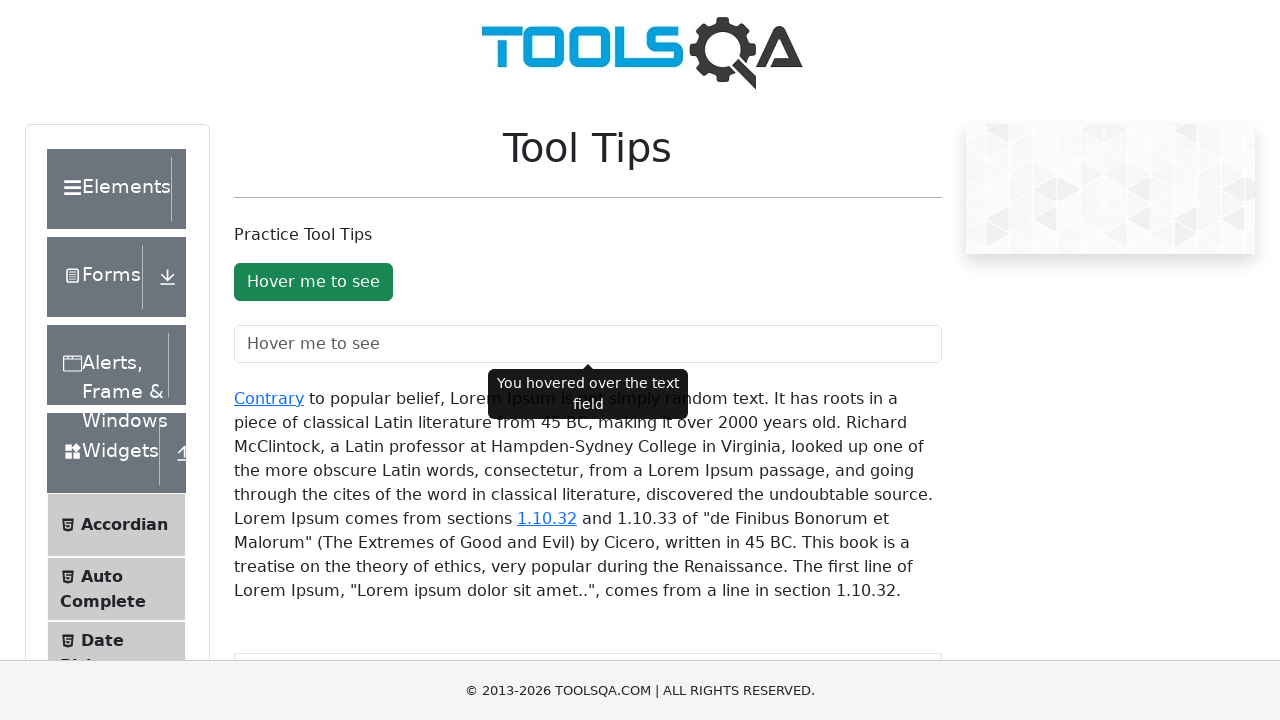